Tests checkbox functionality by finding all checkboxes on an HTML forms tutorial page and clicking any that are not already selected to ensure they become checked.

Starting URL: http://www.echoecho.com/htmlforms09.htm

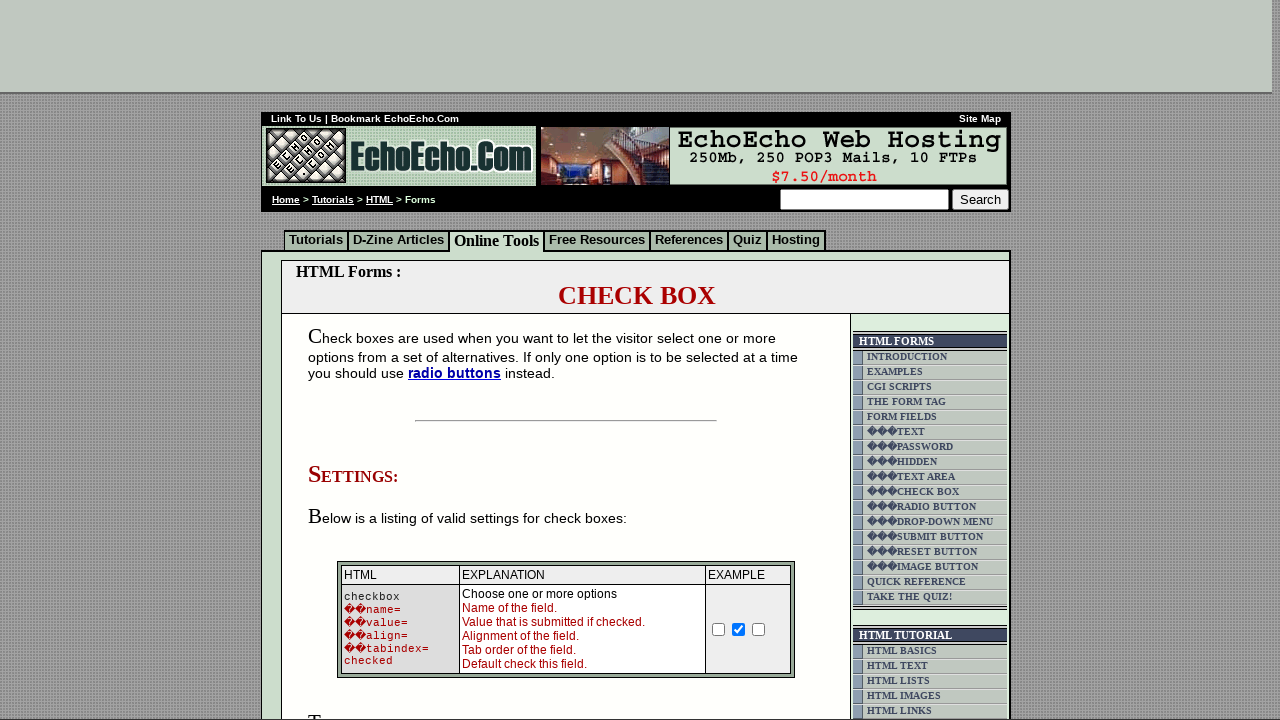

Navigated to HTML forms tutorial page
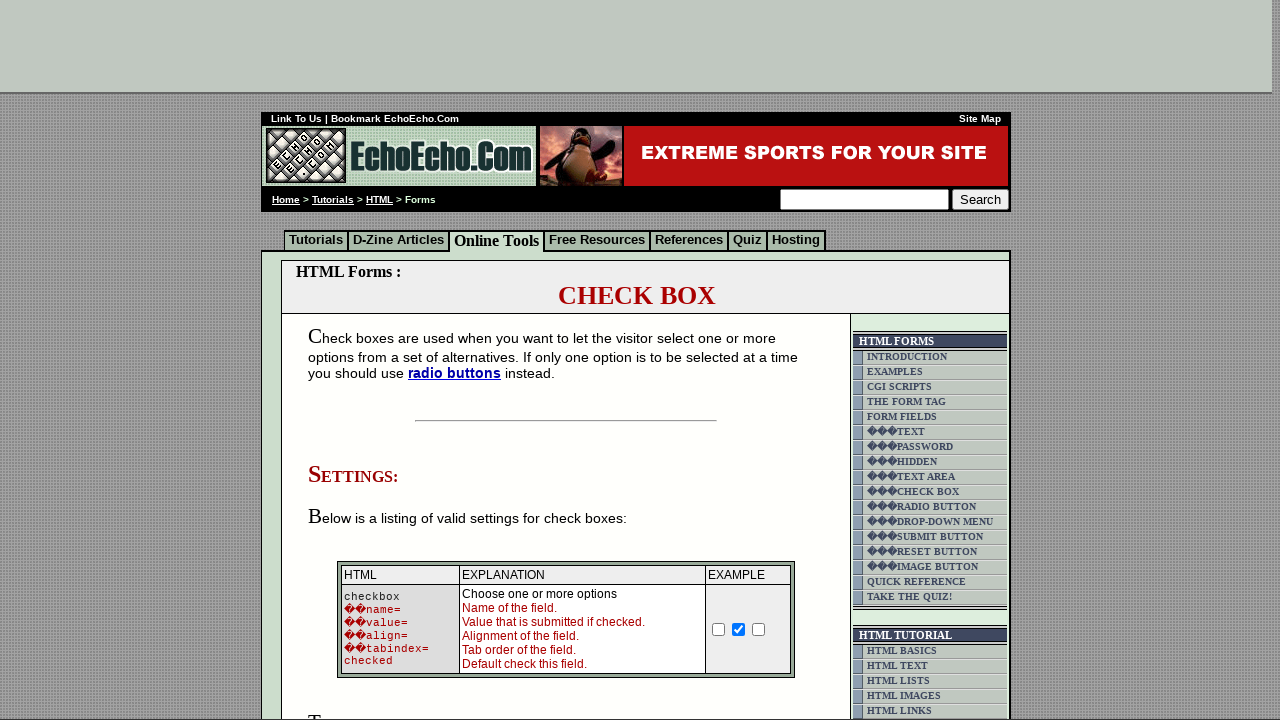

Checkboxes loaded on the page
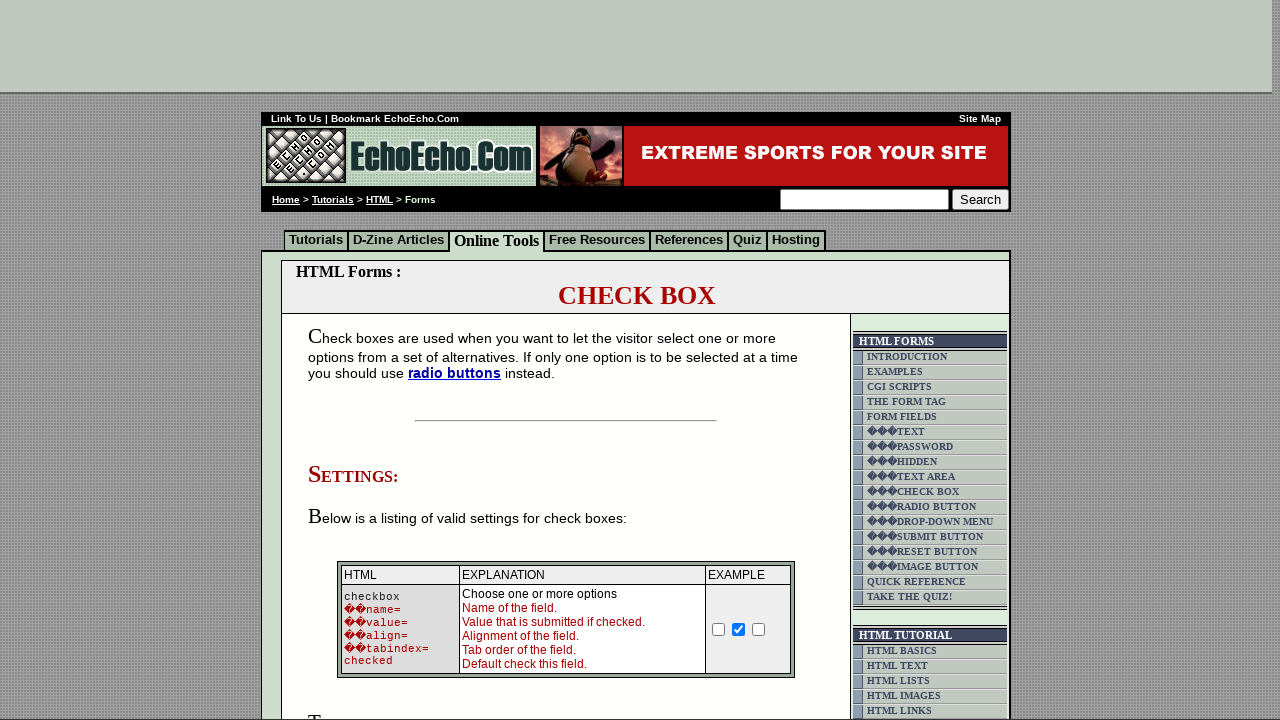

Located all checkboxes in the table
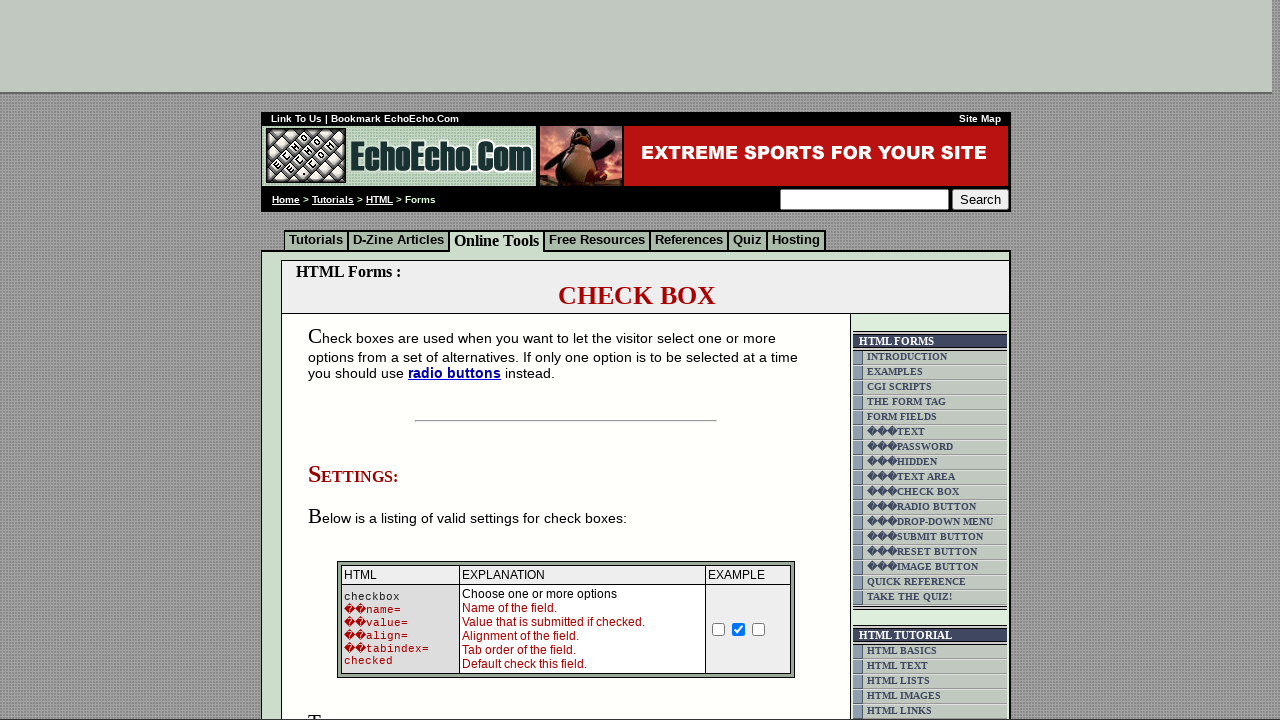

Found 3 checkboxes to process
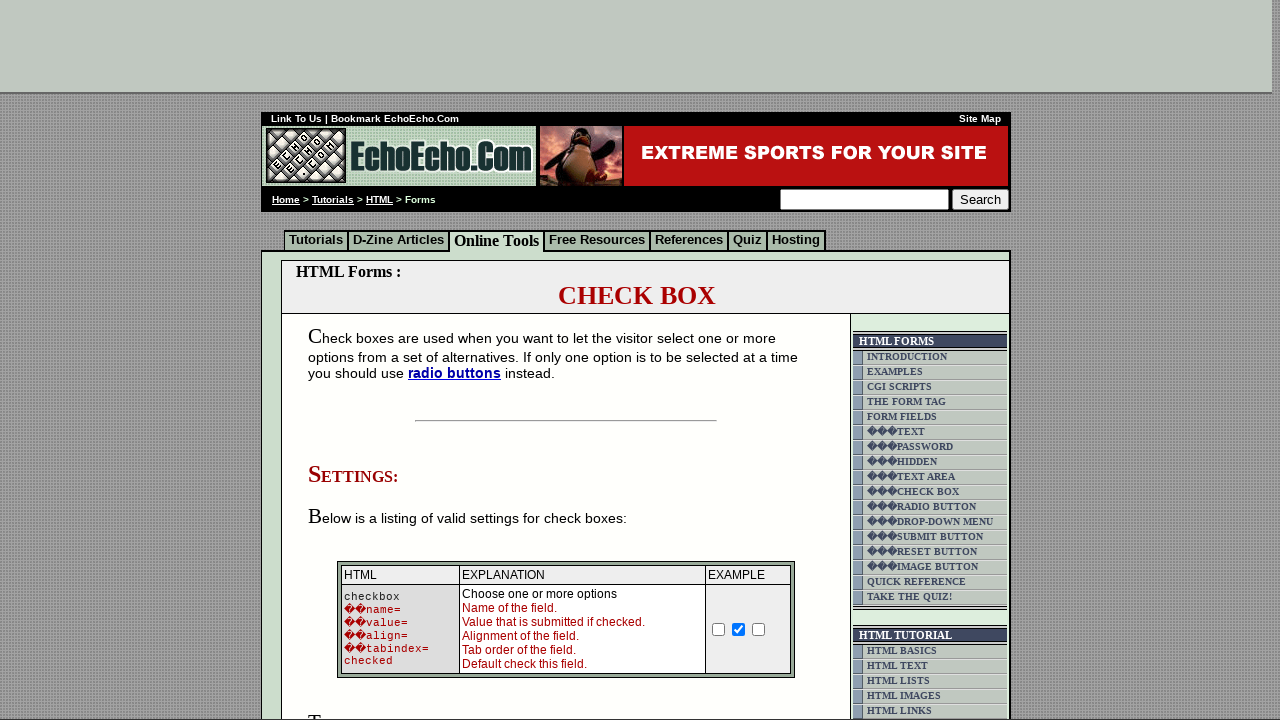

Clicked checkbox 1 to select it at (354, 360) on td.table5 input[type='checkbox'] >> nth=0
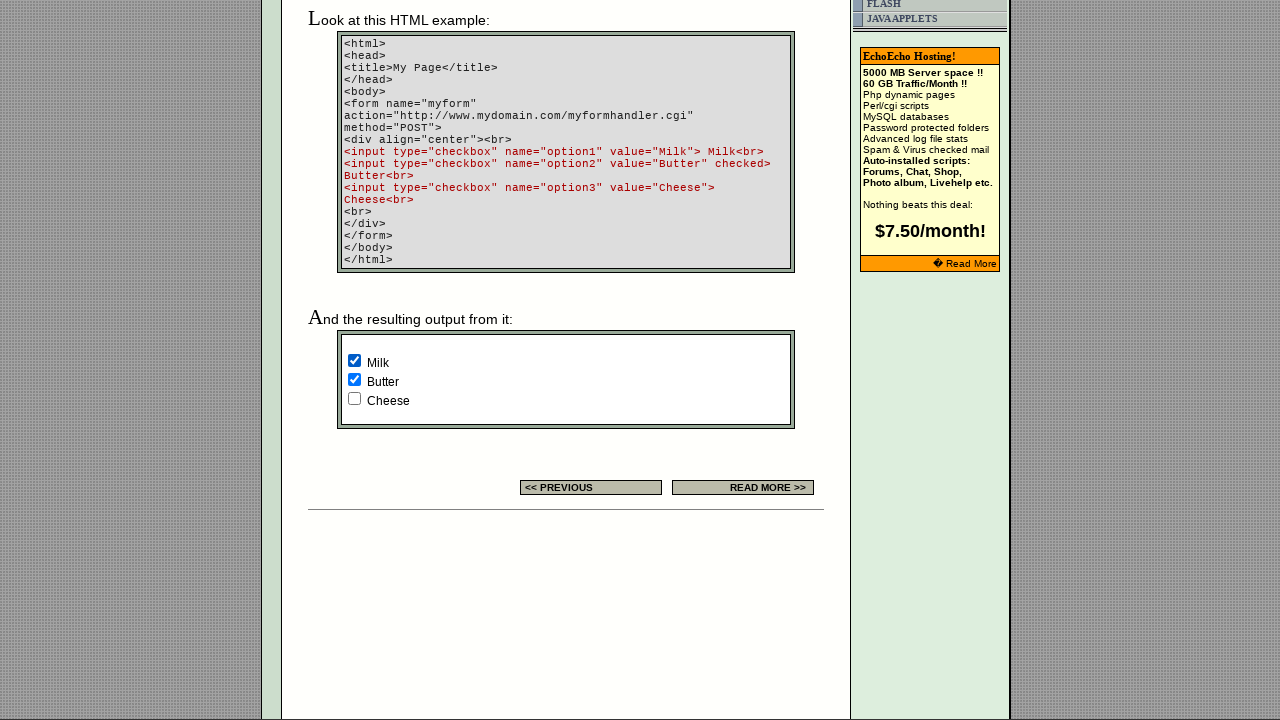

Checkbox 2 was already selected, skipped
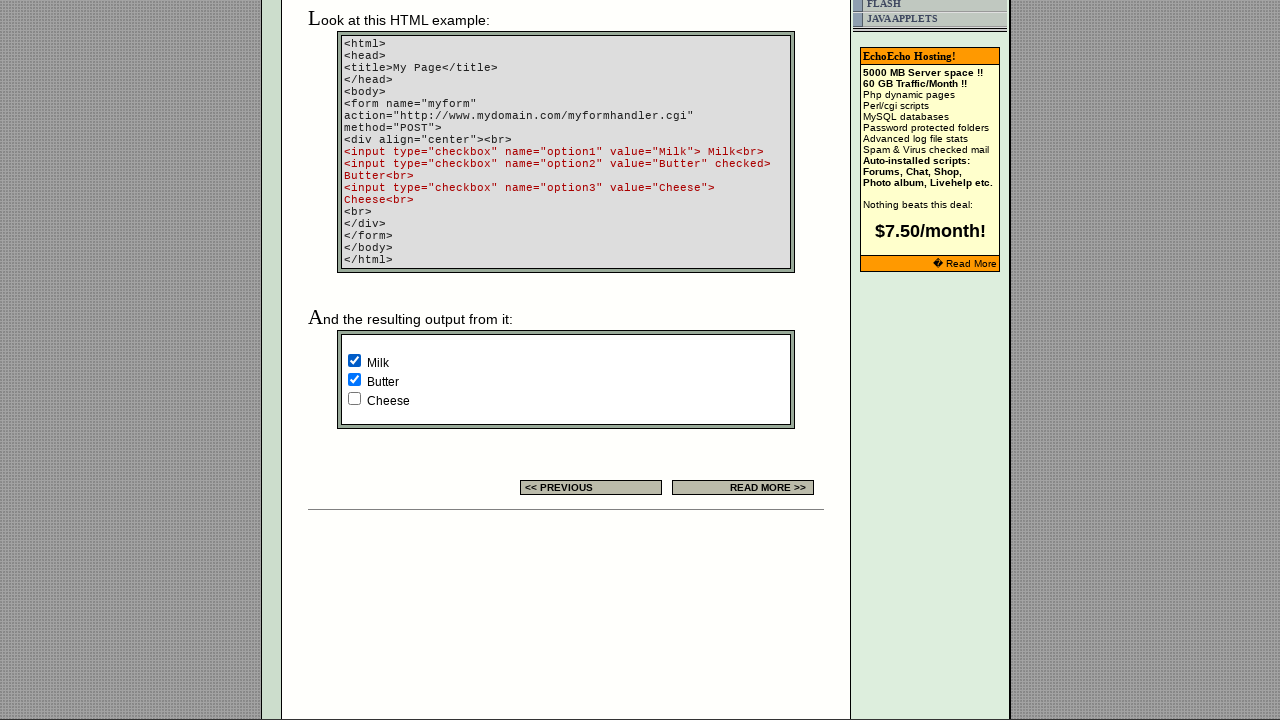

Clicked checkbox 3 to select it at (354, 398) on td.table5 input[type='checkbox'] >> nth=2
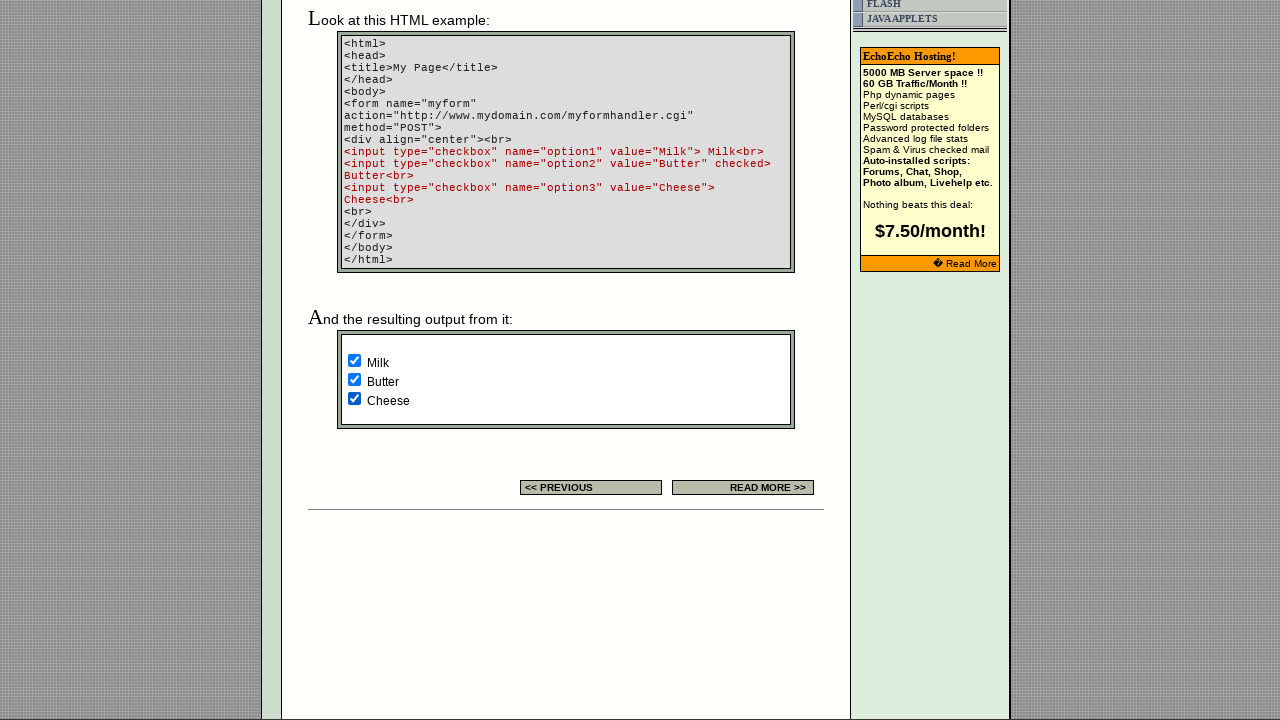

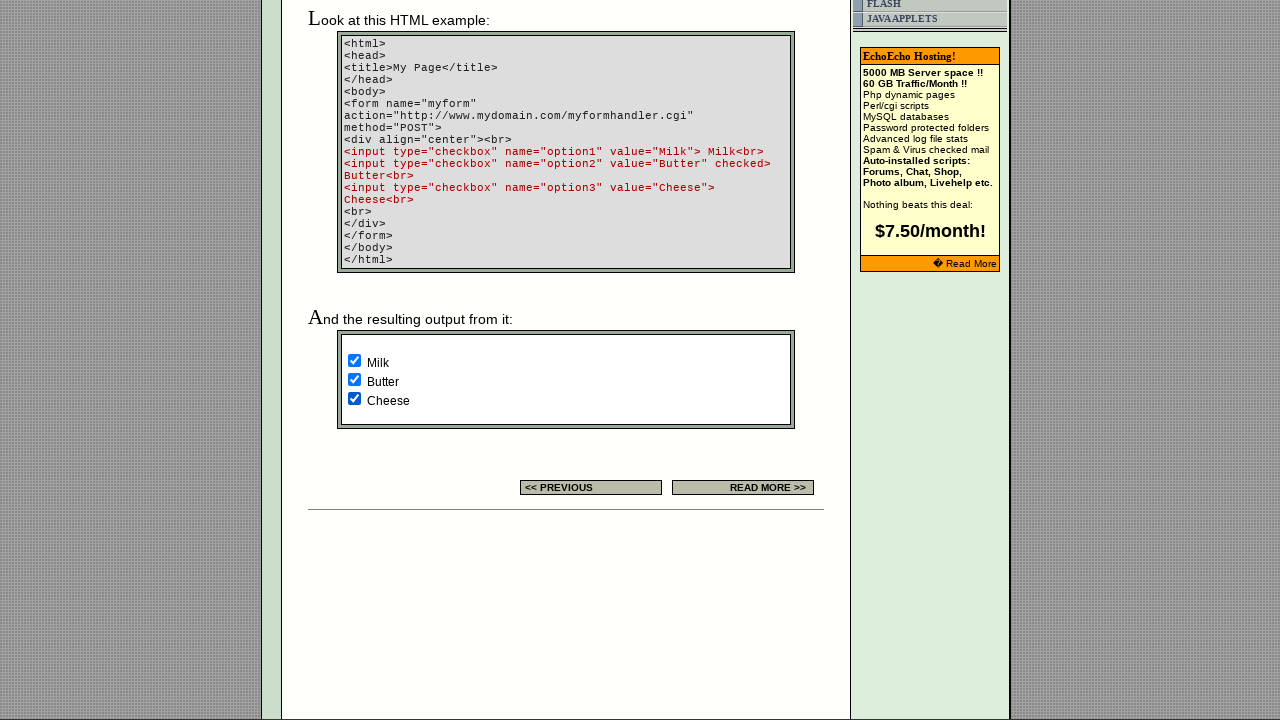